Navigates to the Python.org homepage and waits for it to load

Starting URL: https://python.org

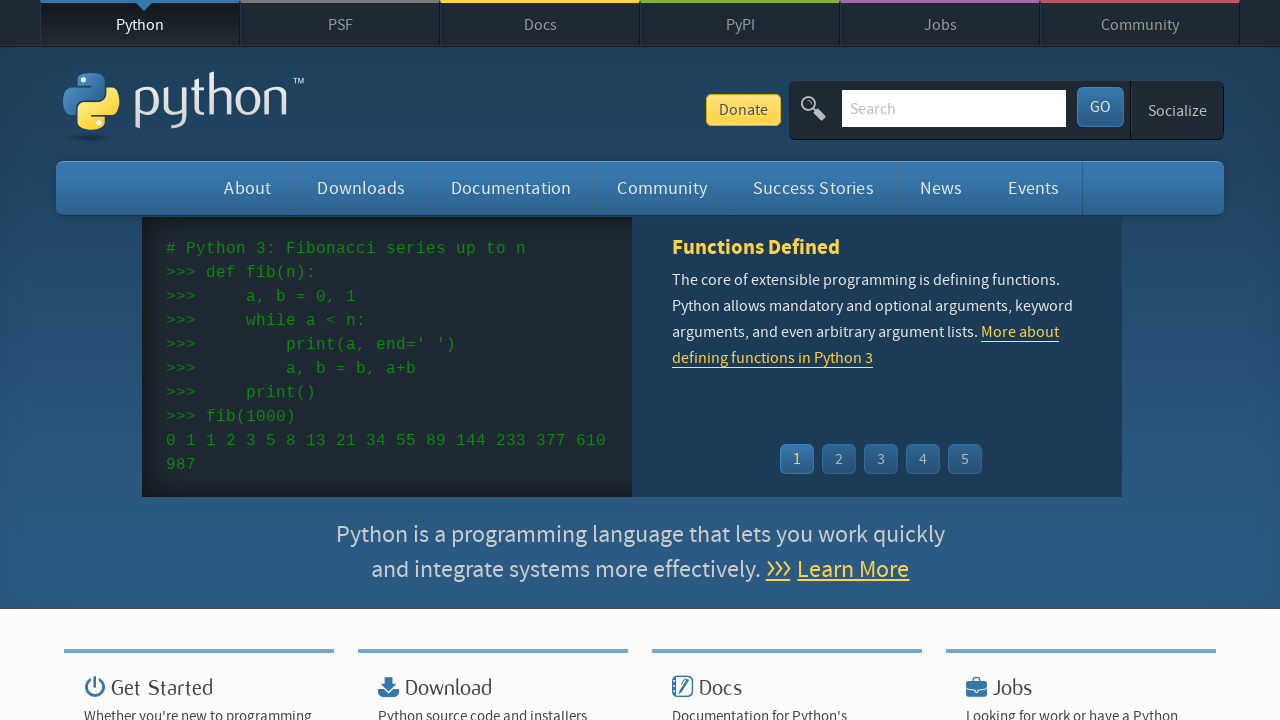

Waited 3 seconds for Python.org homepage to fully load
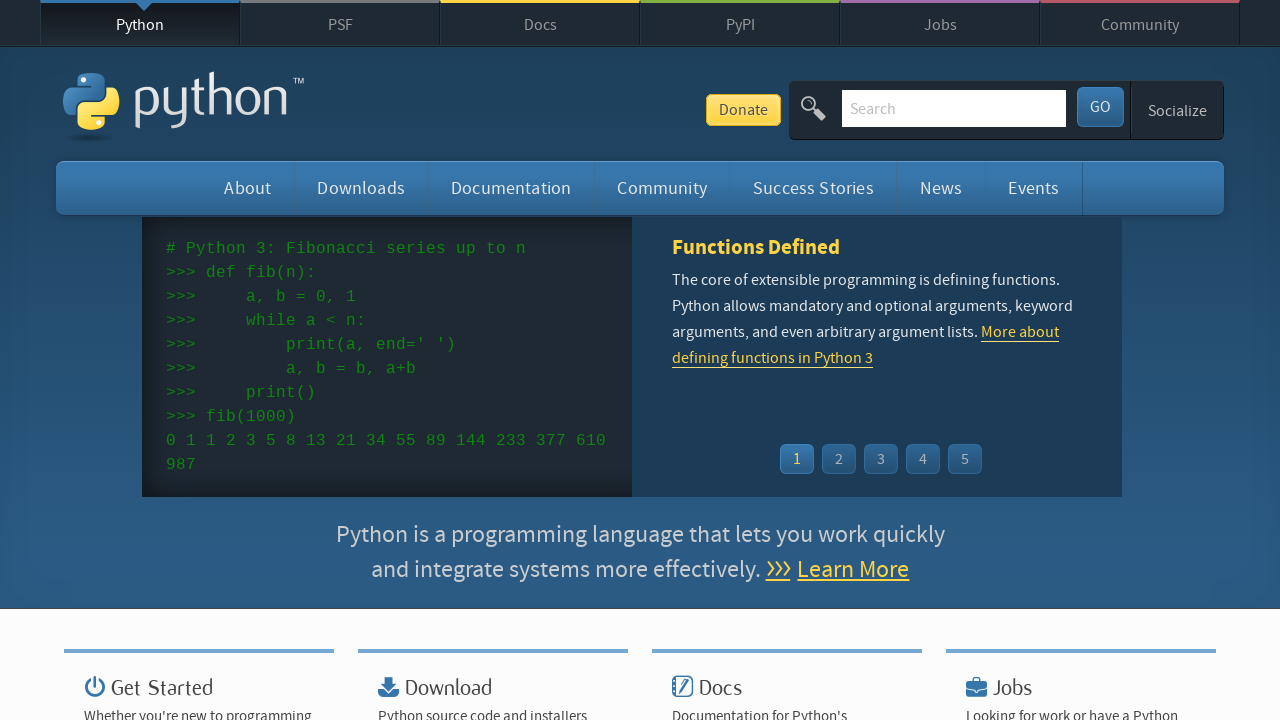

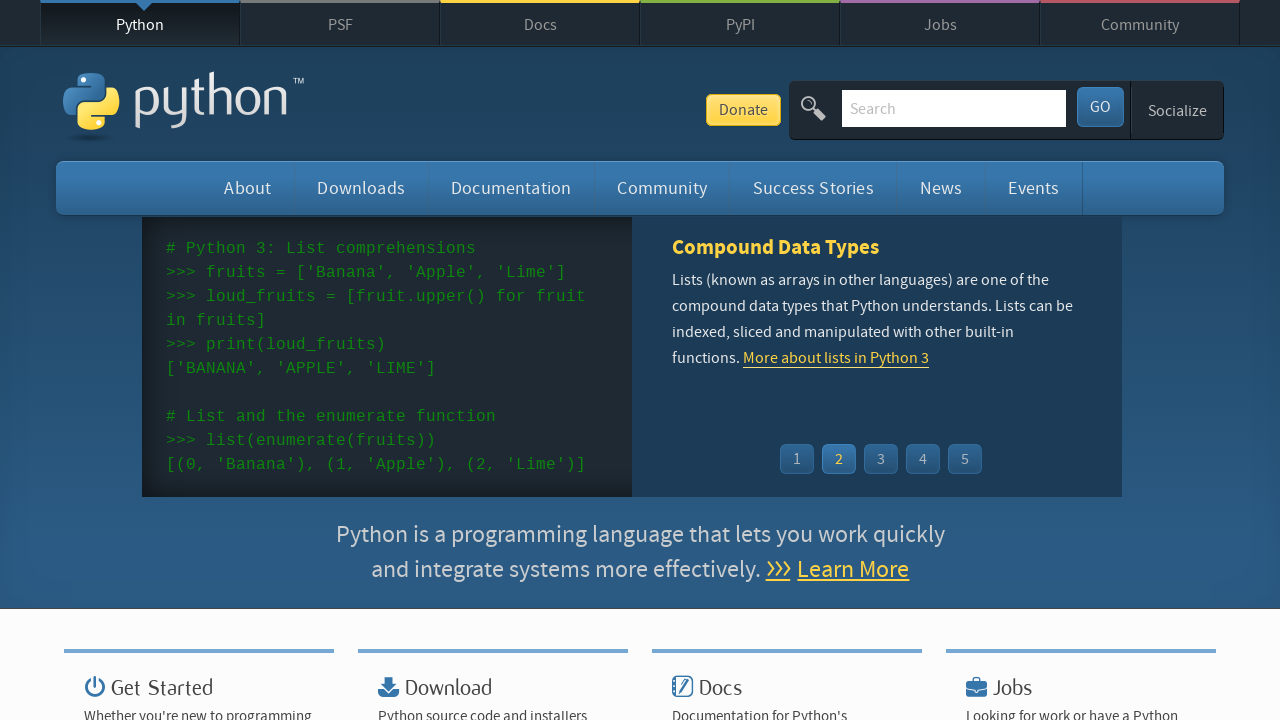